Tests the "Let Us Navigate You" section by scrolling down and clicking the Europe button to open a form

Starting URL: https://www.etiya.com

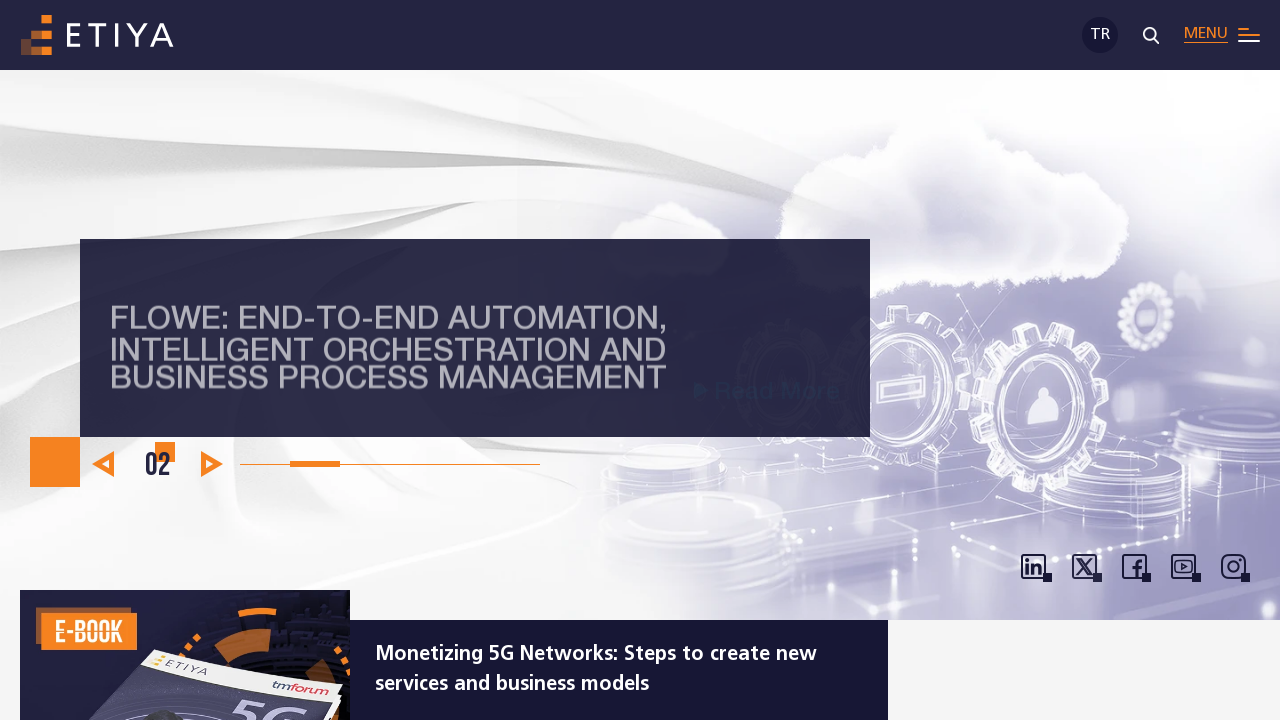

Located the Europe button in the 'Let Us Navigate You' section
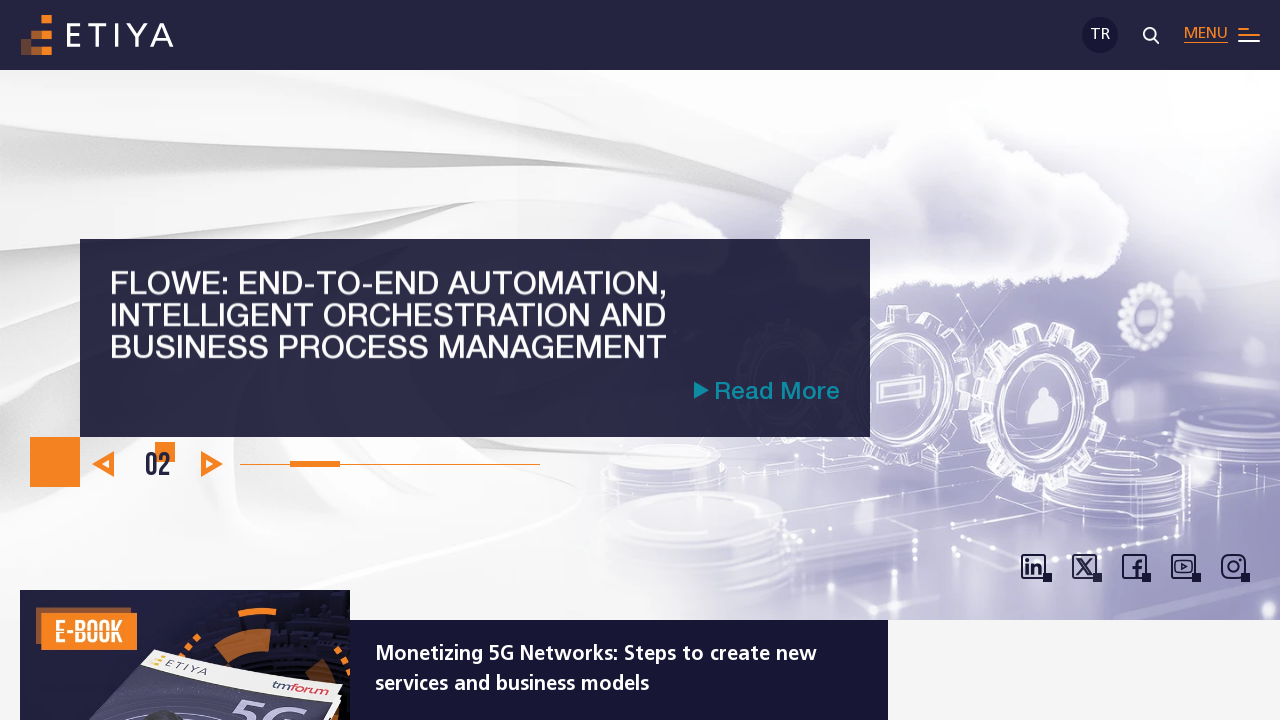

Scrolled to the Europe button if needed
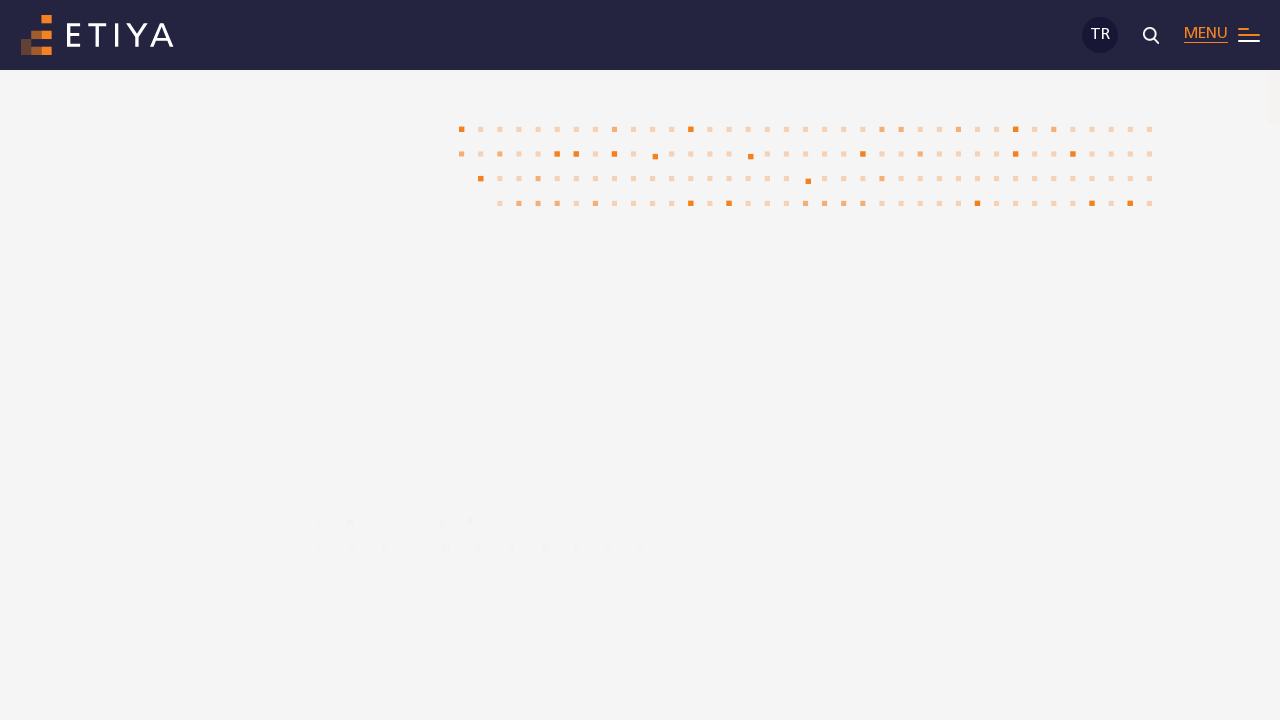

Waited for the Europe button to be visible
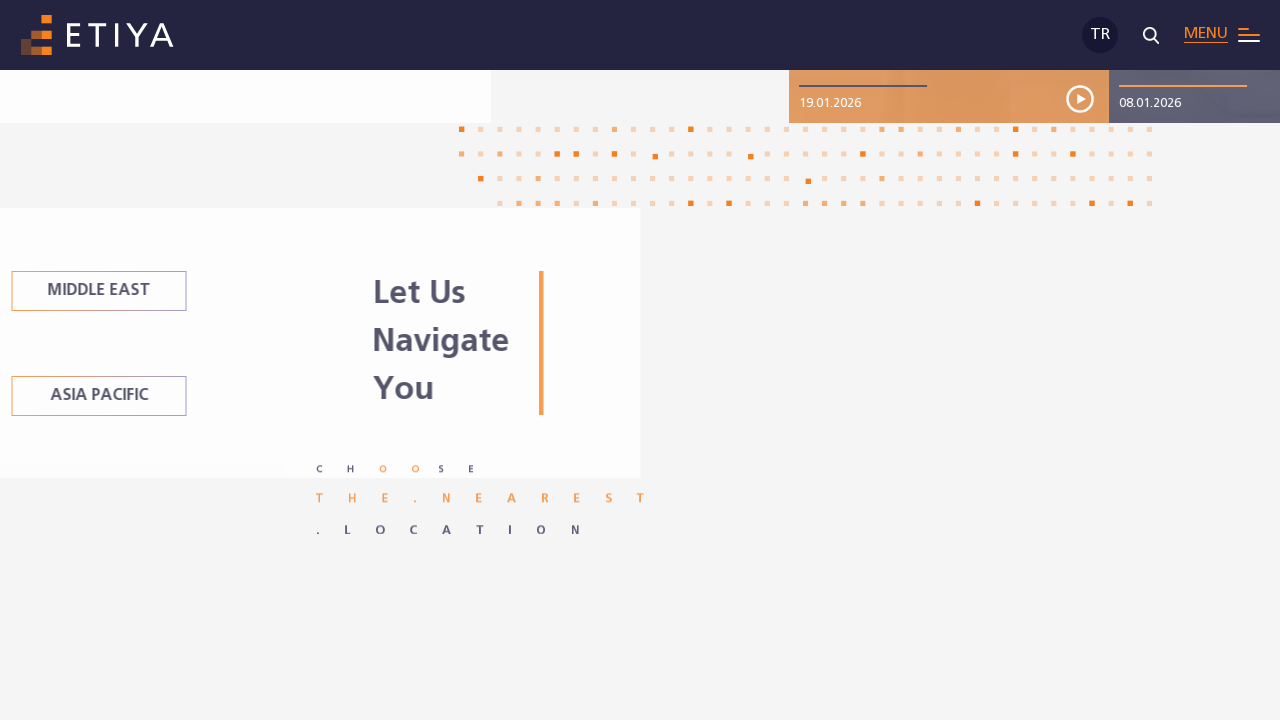

Clicked the Europe button to open the form at (128, 700) on xpath=//*[@id='home-leadform']/div[1]/div[1]/span[1]
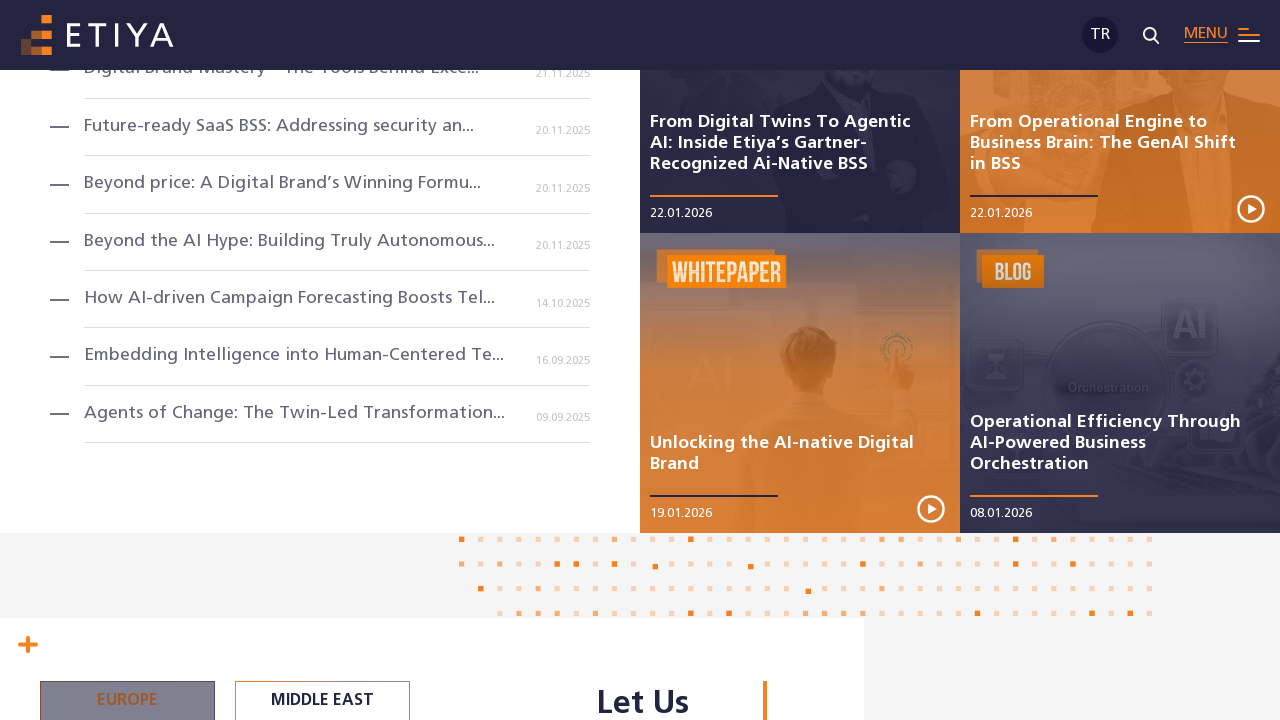

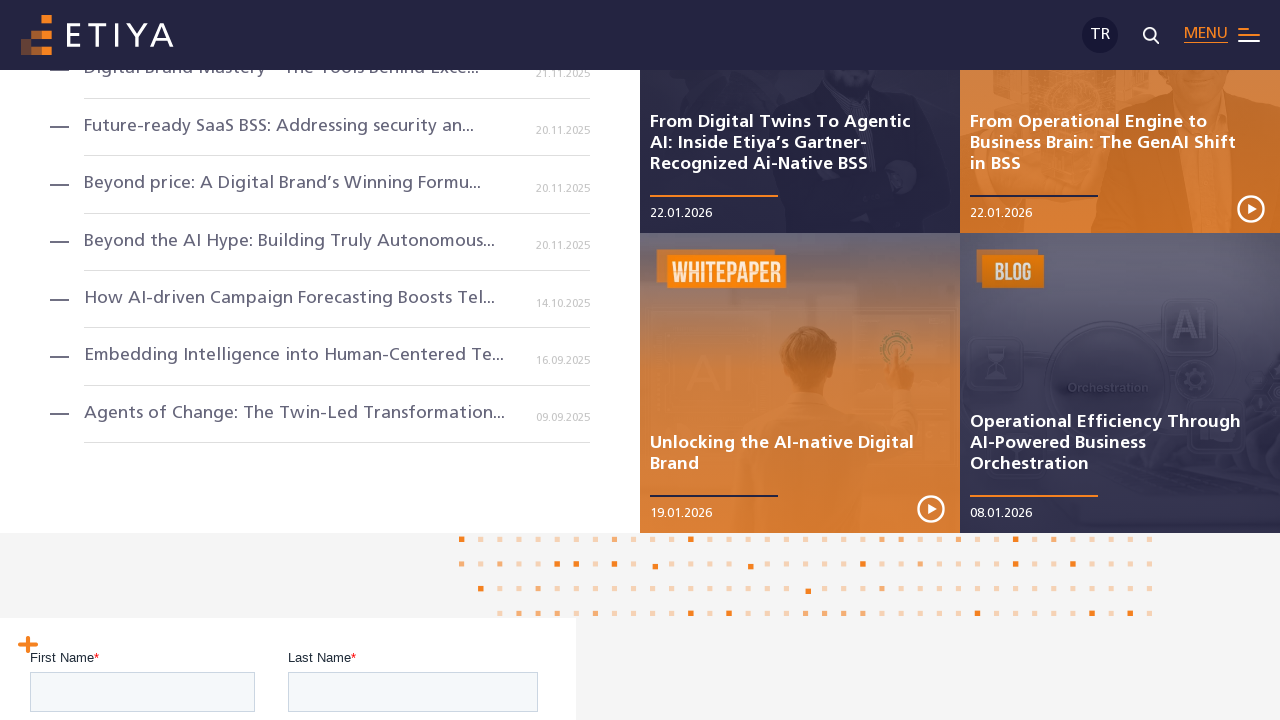